Navigates to the Selenium release storage page and verifies that a table with rows and columns is present on the page.

Starting URL: http://selenium-release.storage.googleapis.com/index.html?path=2.52/

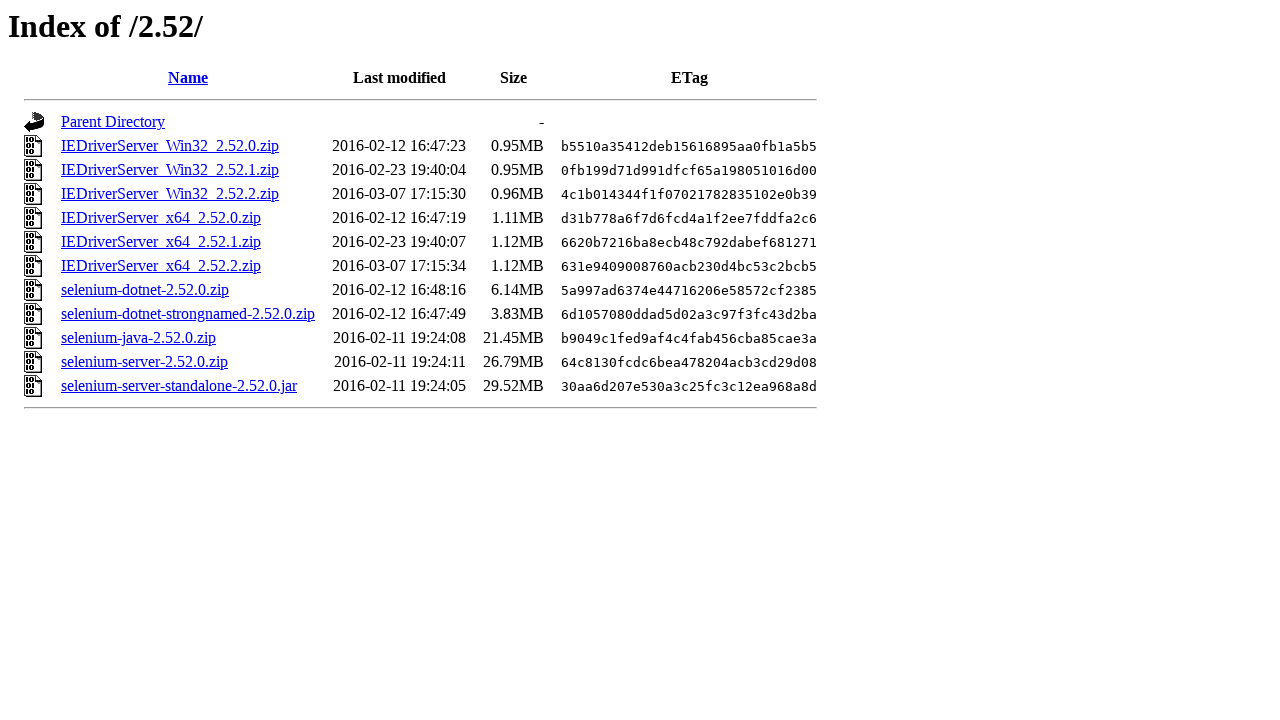

Navigated to Selenium release storage page for version 2.52
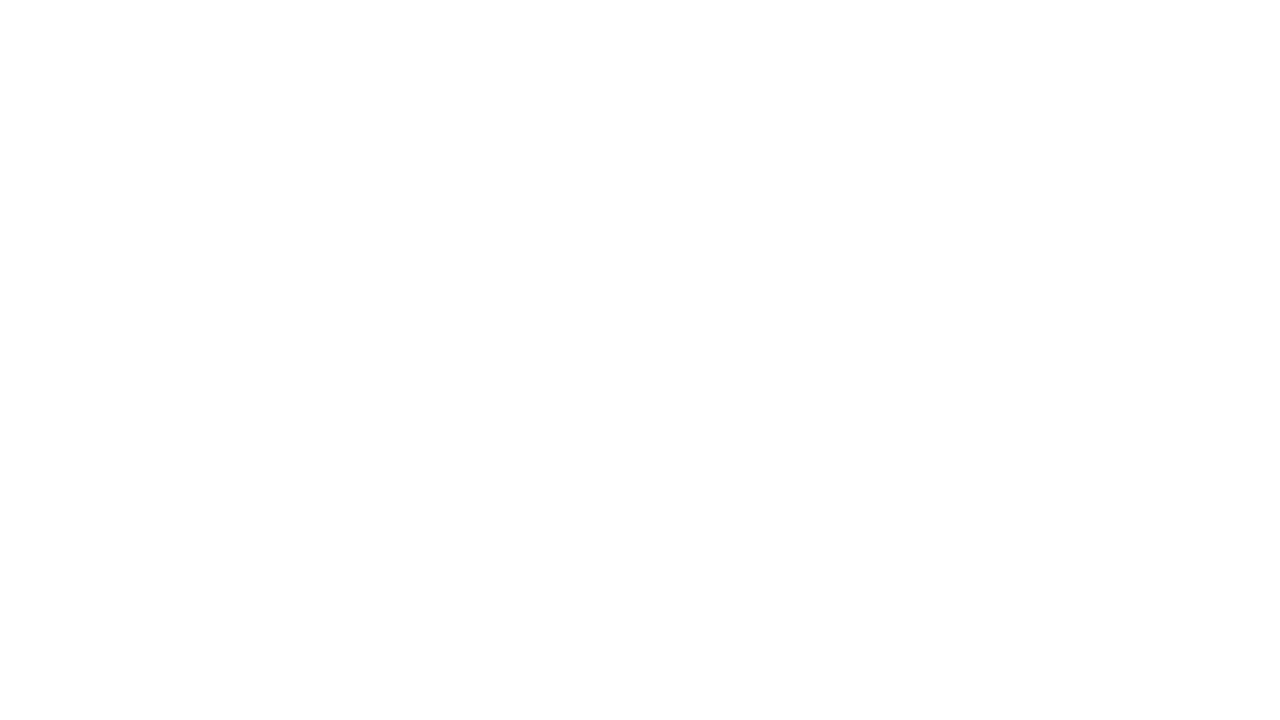

Table element loaded on page
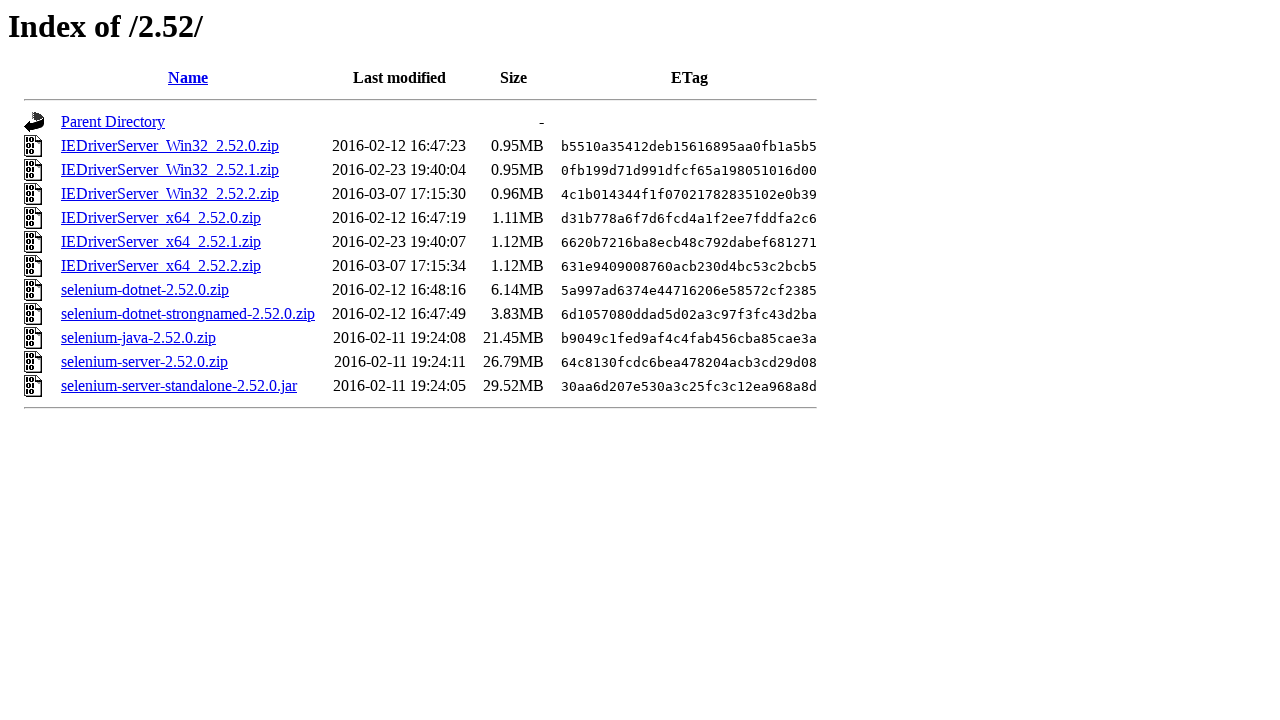

Verified that table rows are present
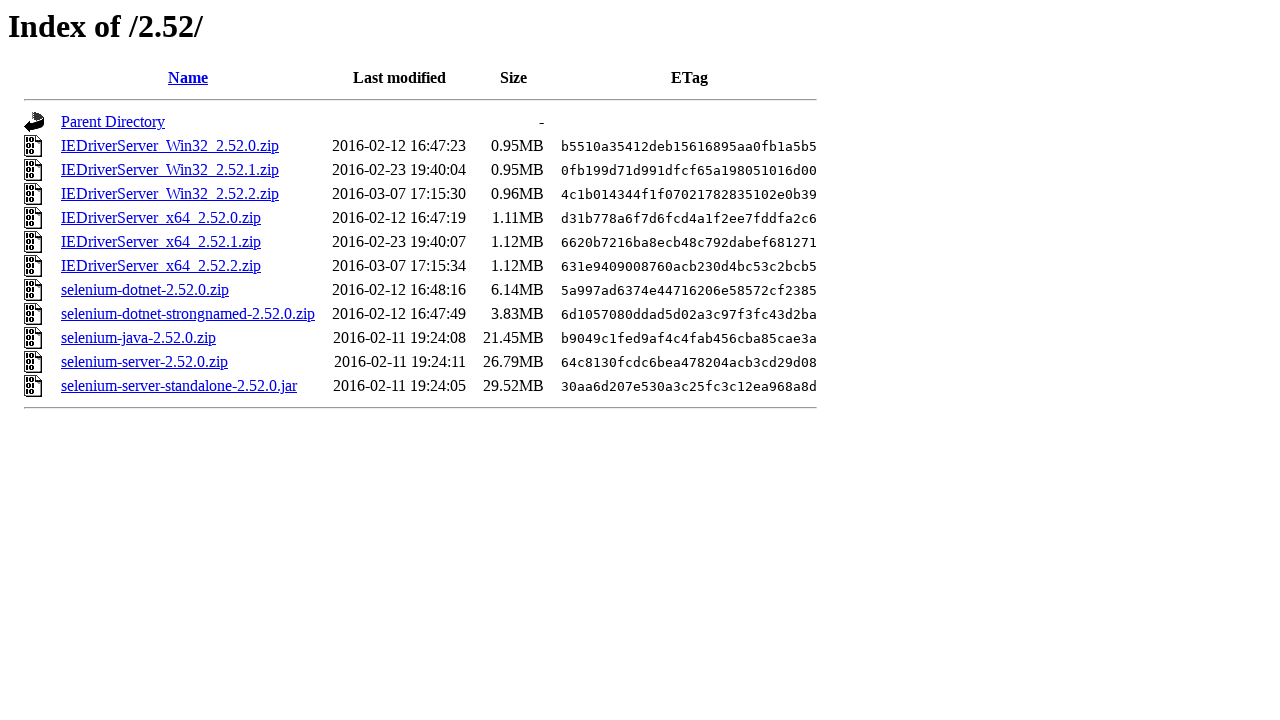

Verified that table column headers are present
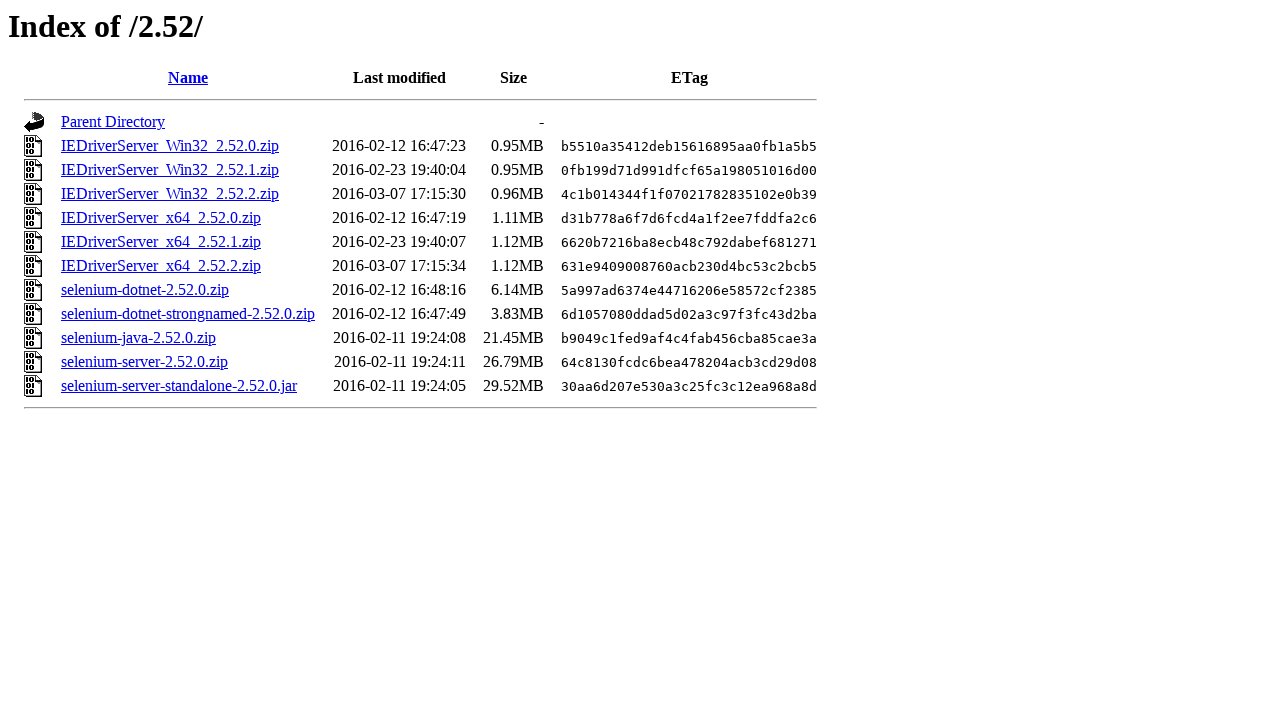

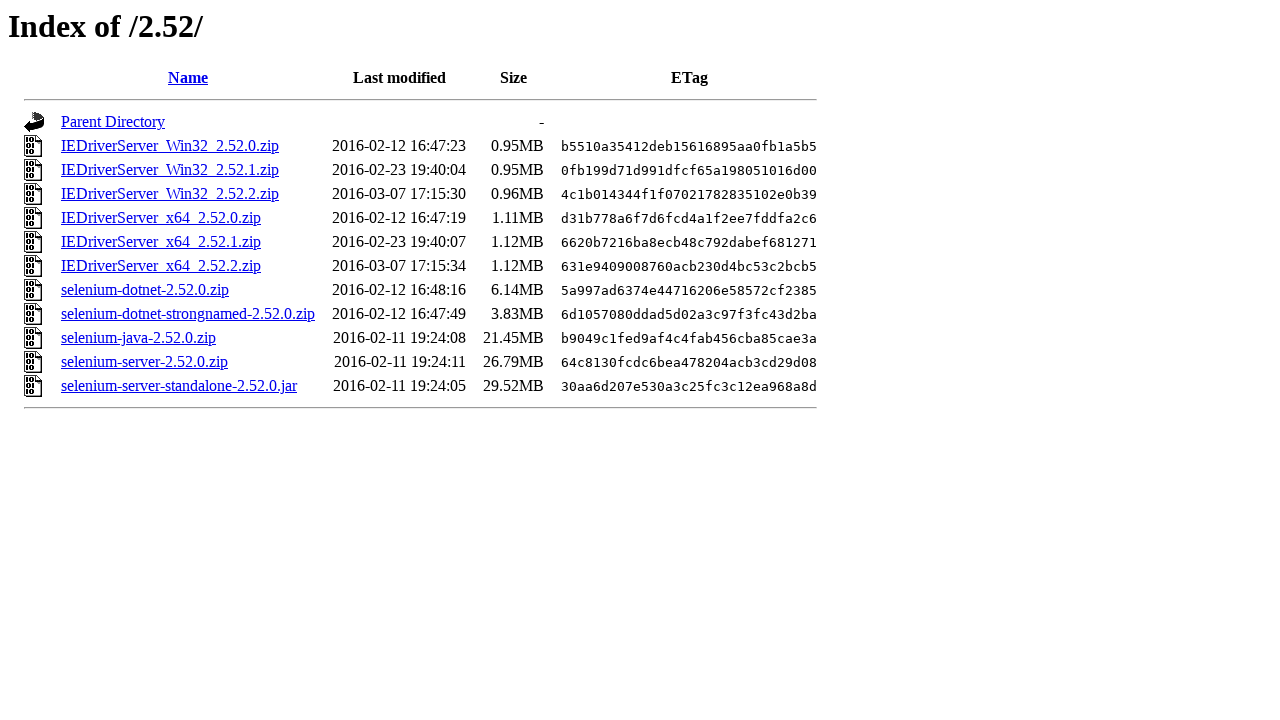